Verifies that the permanent address output message displays correctly after form submission

Starting URL: https://demoqa.com/text-box

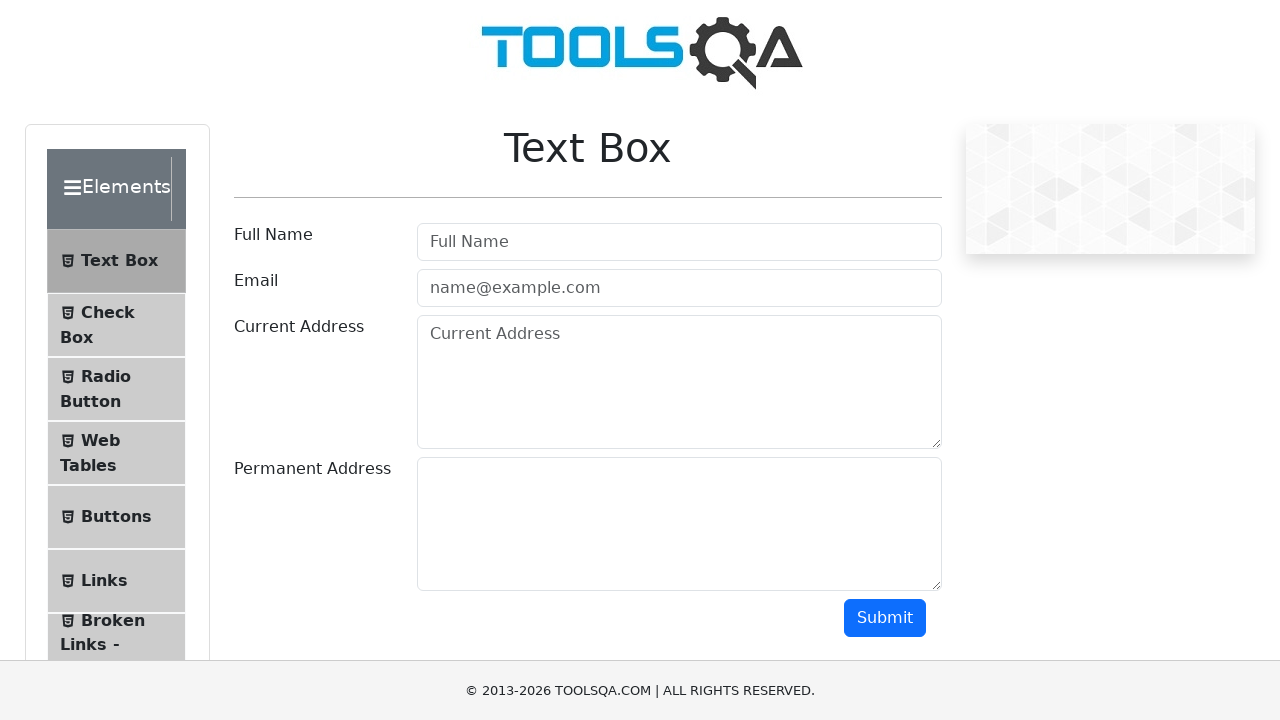

Filled permanent address field with 'Prote Mateje 19, Pirot' on #permanentAddress
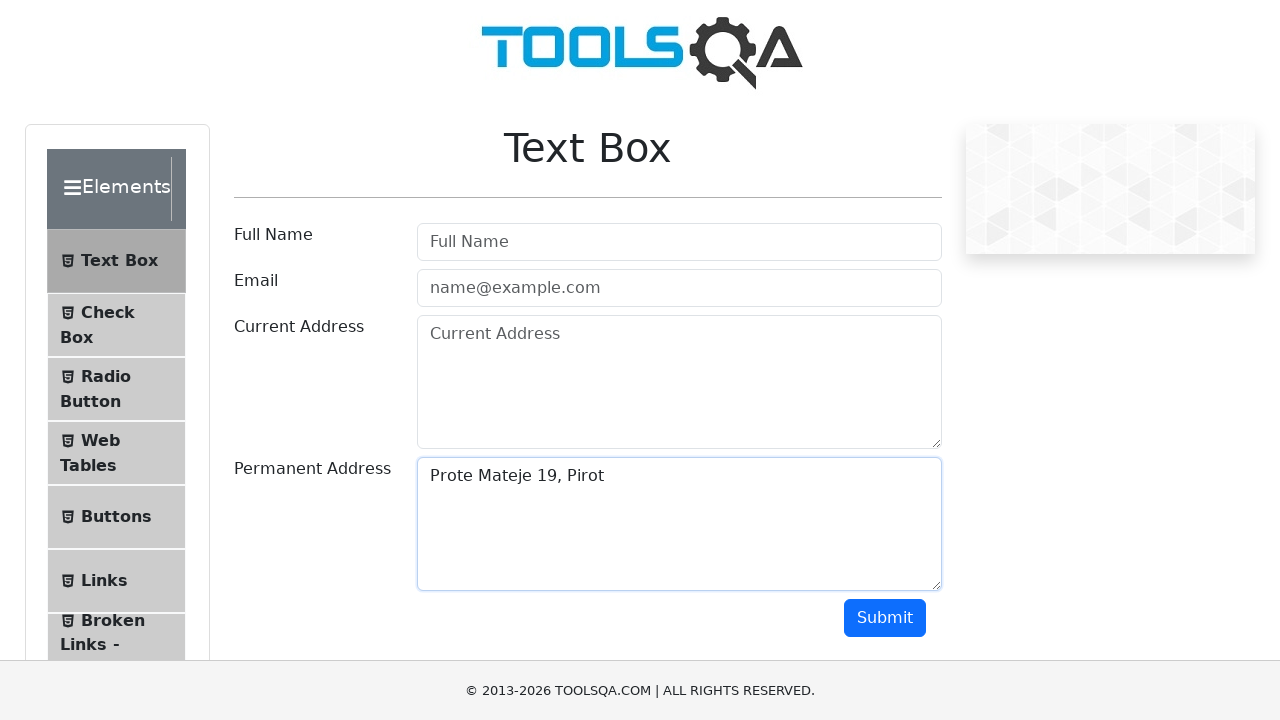

Clicked submit button to submit form at (885, 618) on #submit
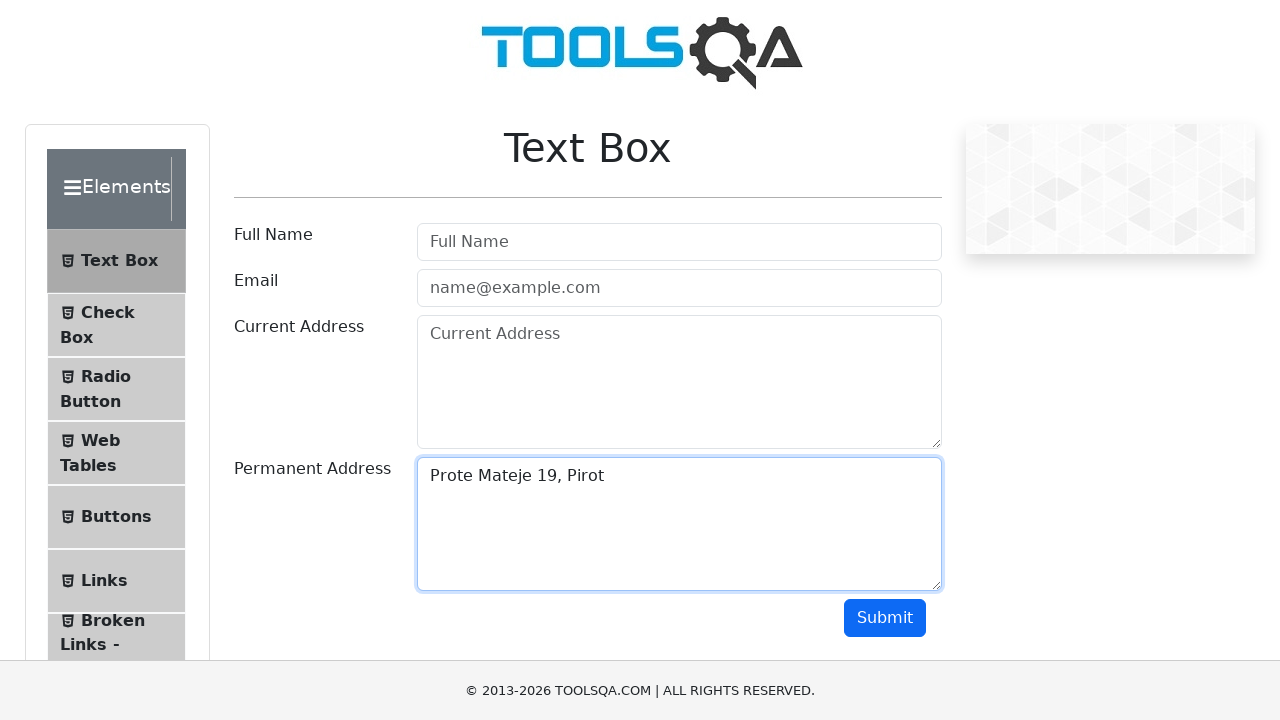

Permanent address output message appeared
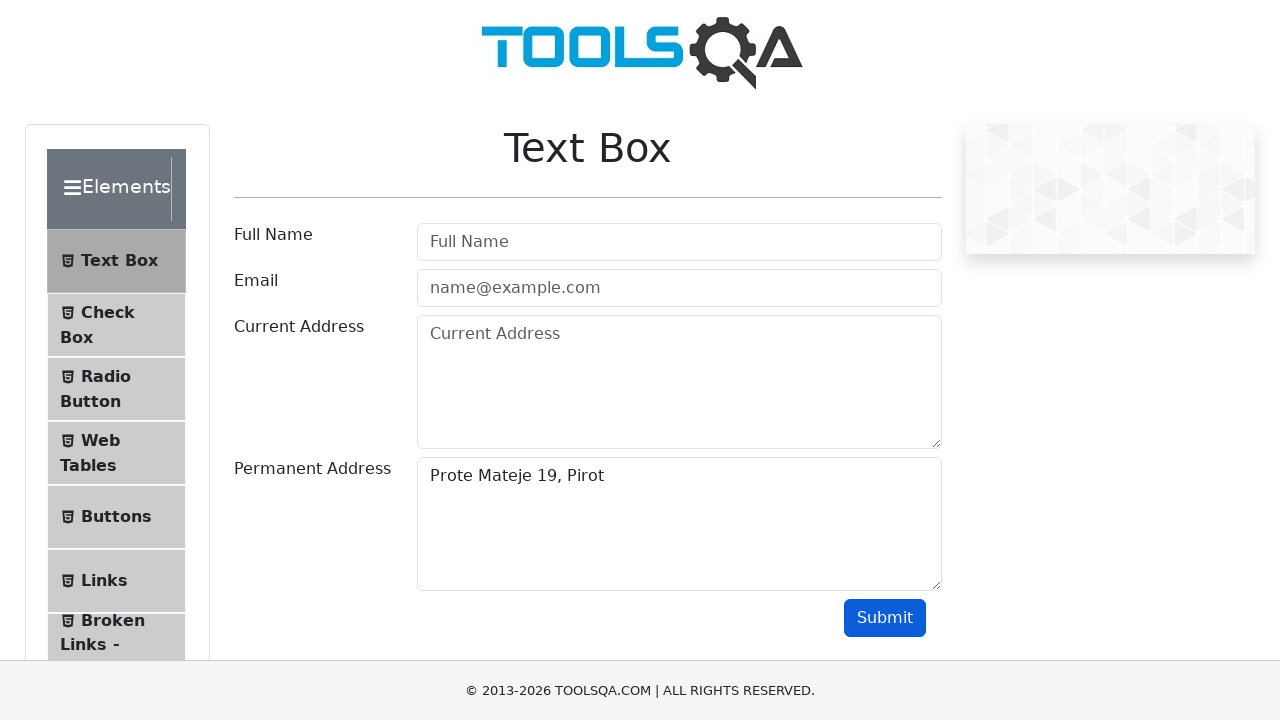

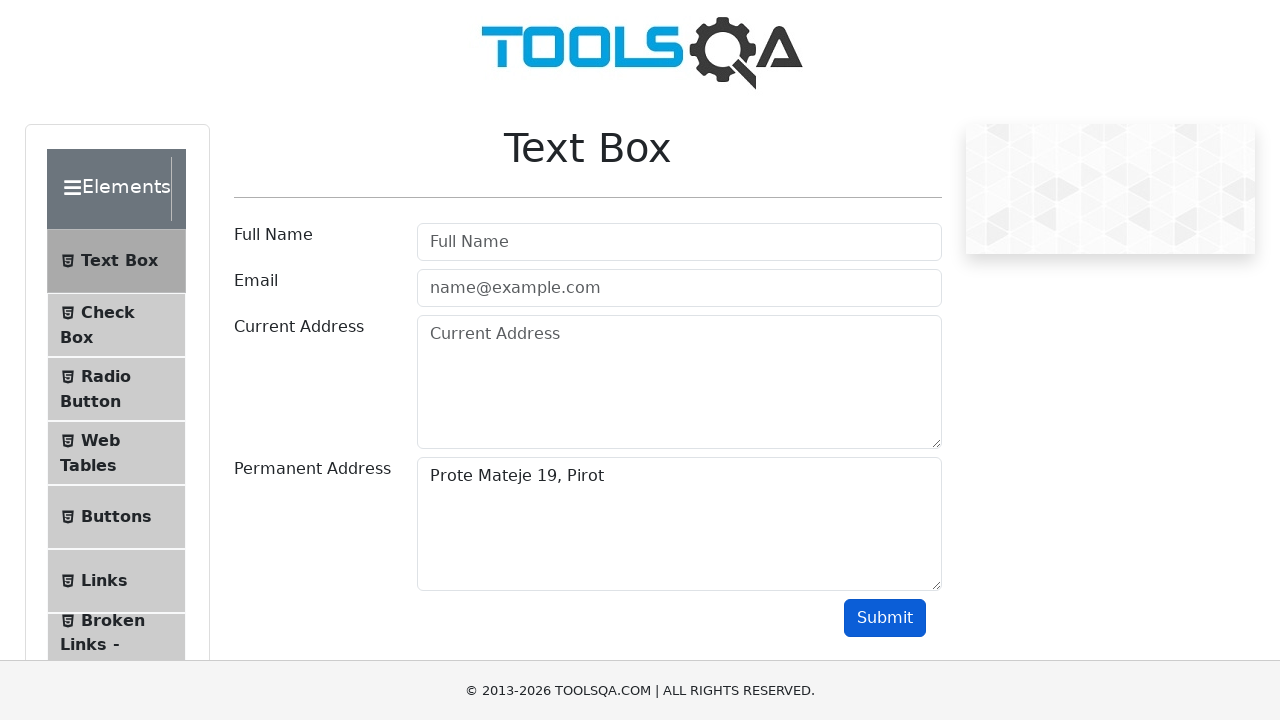